Tests dynamic properties of web elements by checking if buttons become enabled and visible after a delay

Starting URL: https://demoqa.com/dynamic-properties

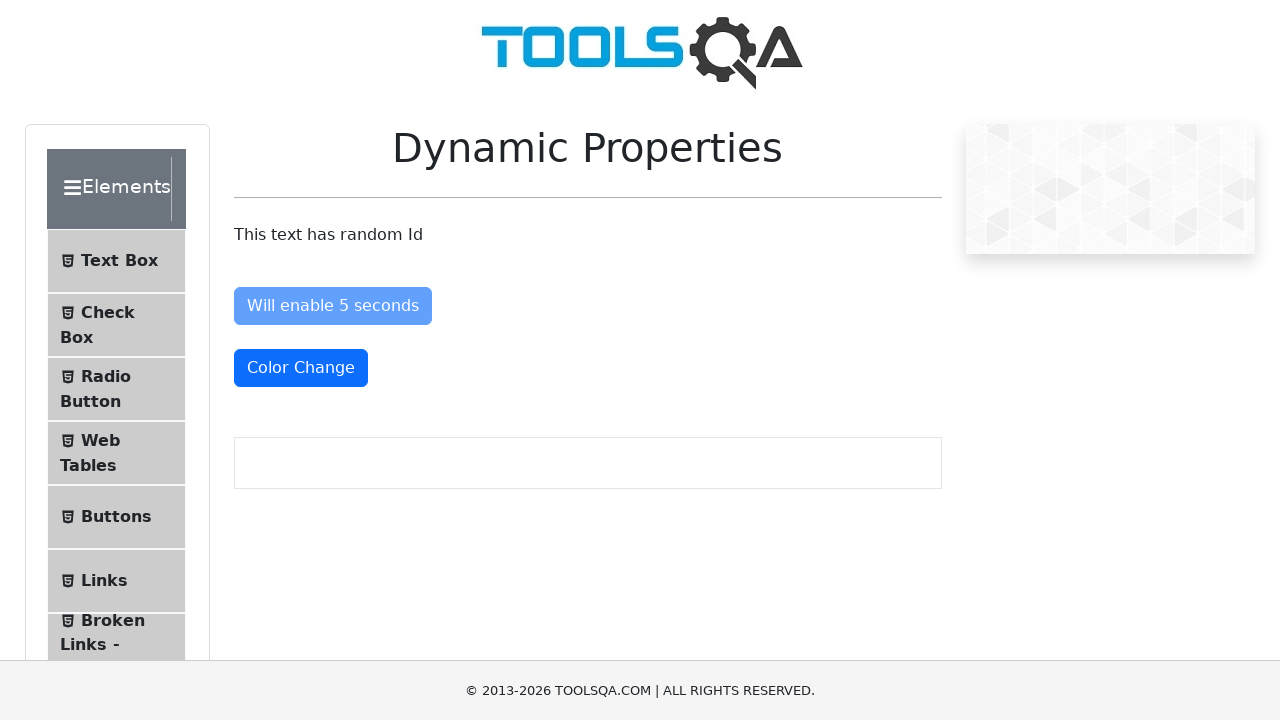

Reloaded page to ensure fresh state
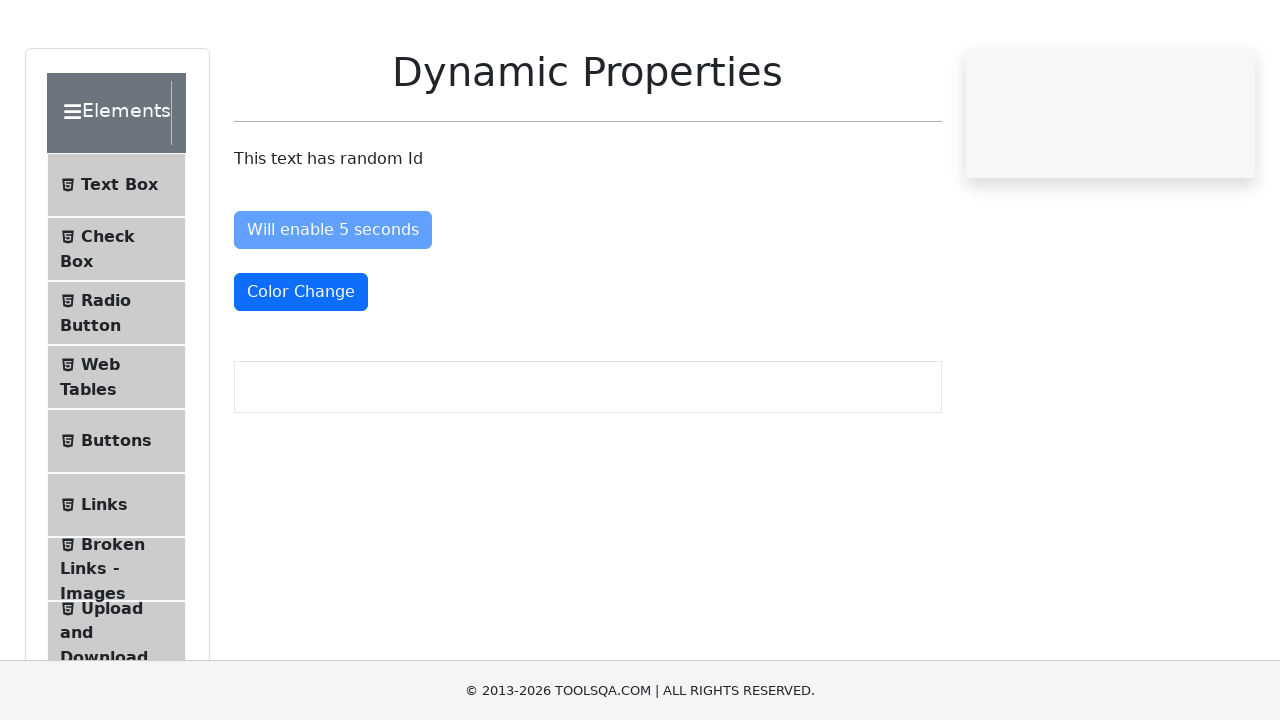

Located enableAfter button element
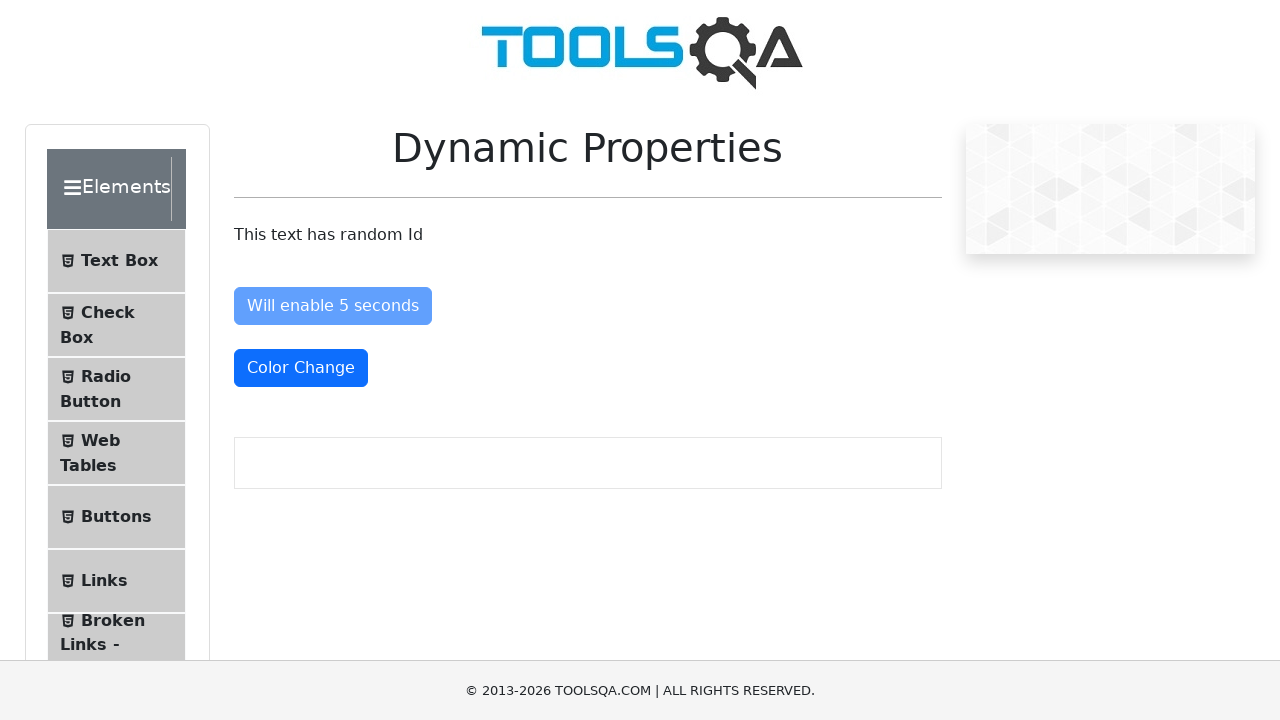

Checked initial enabled state of enableAfter button: False
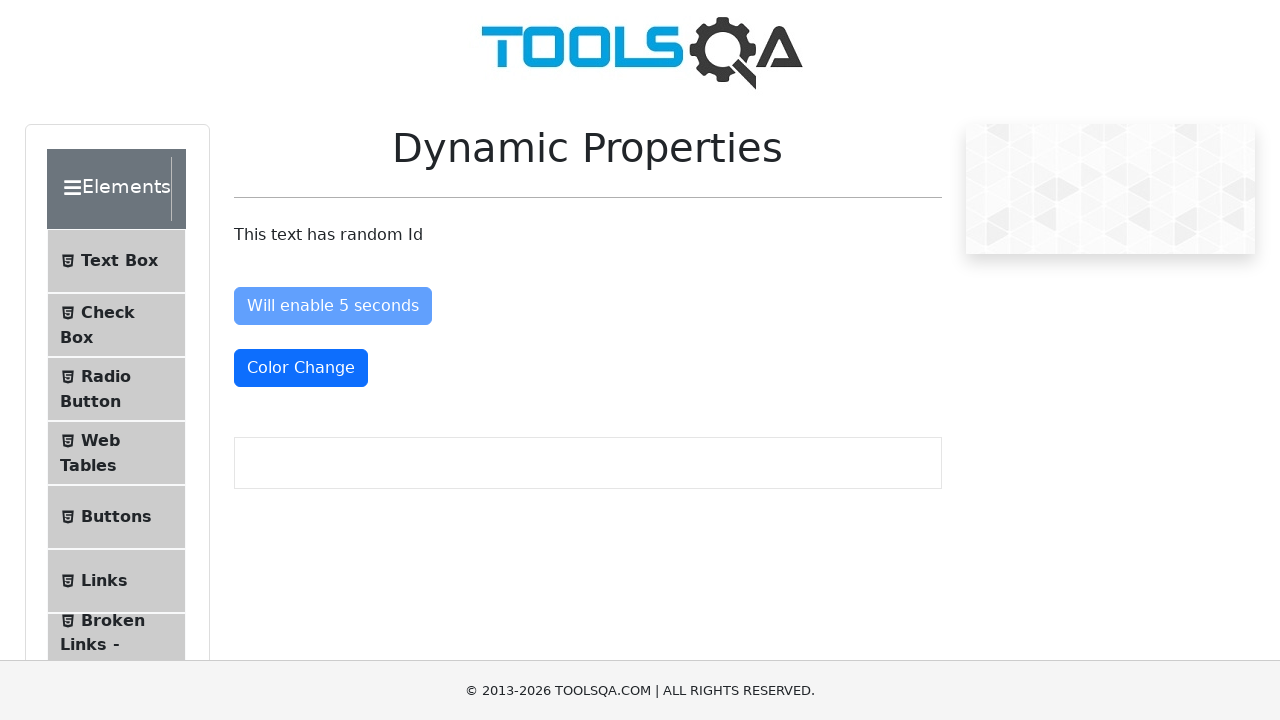

Located visibleAfter button element
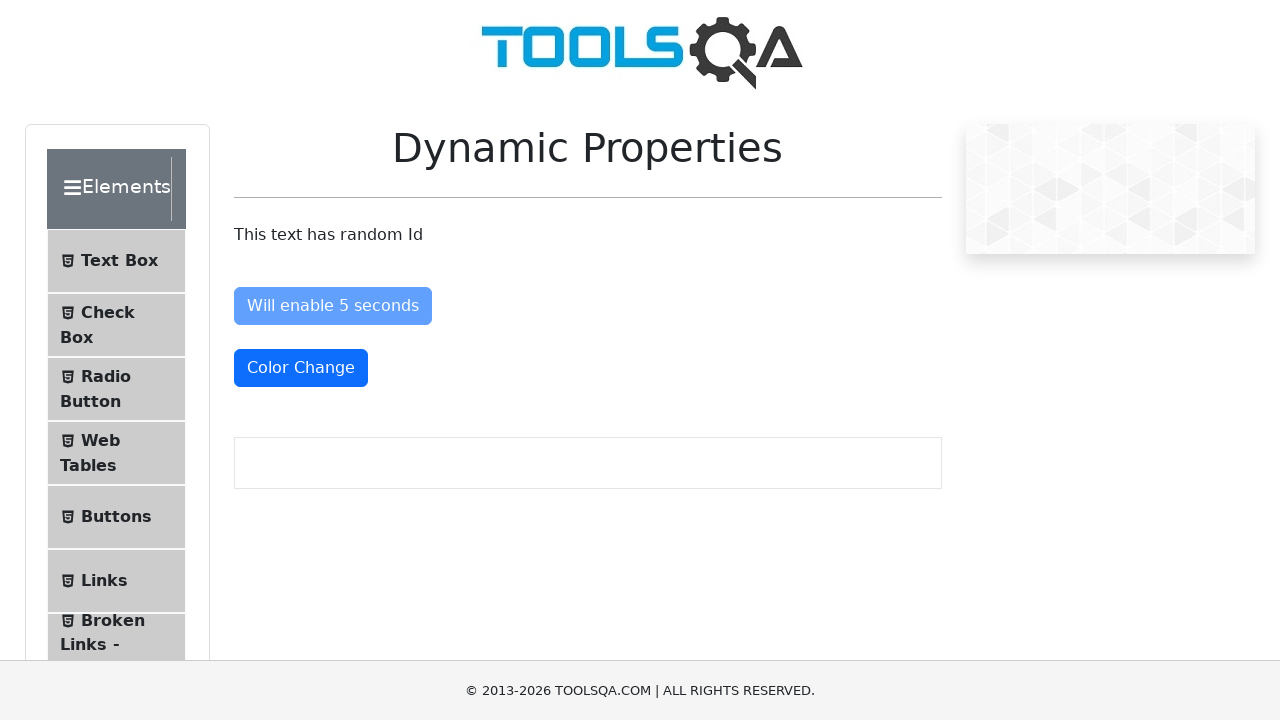

VisibleAfter button is not displayed
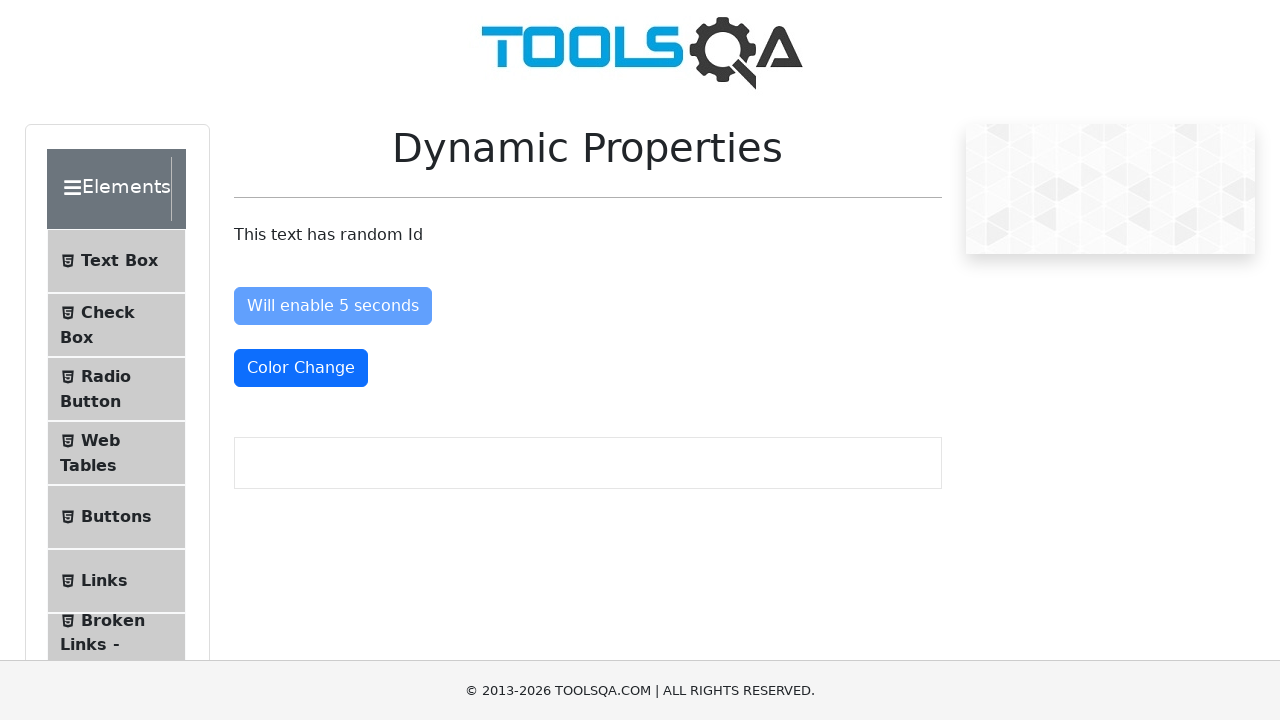

Waited 5 seconds for dynamic property changes
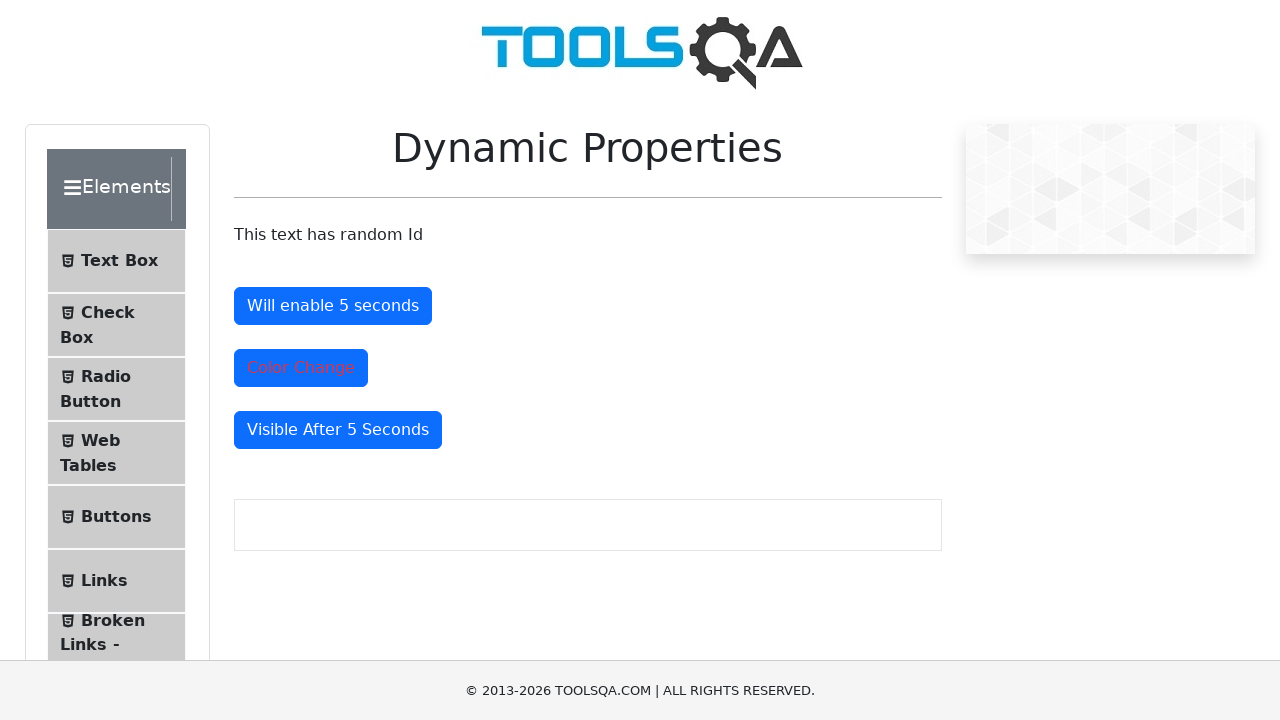

Located enableAfter button element after wait
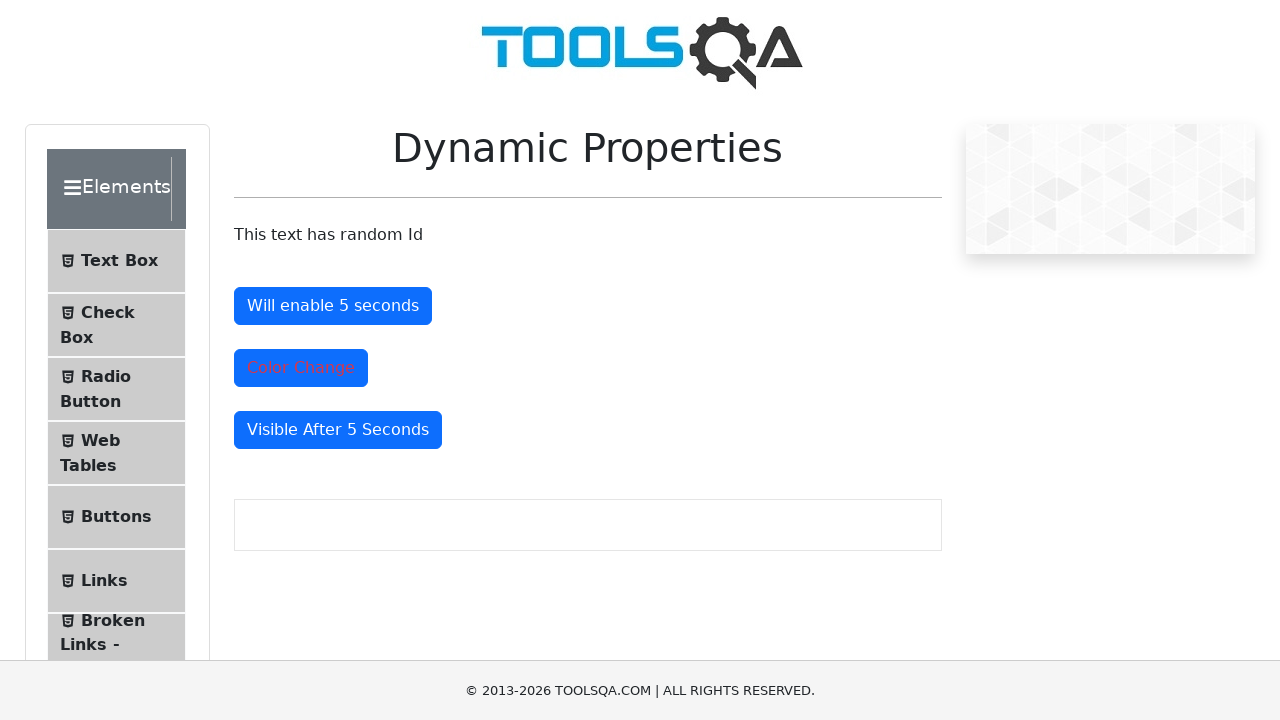

Checked enabled state of enableAfter button after wait: True
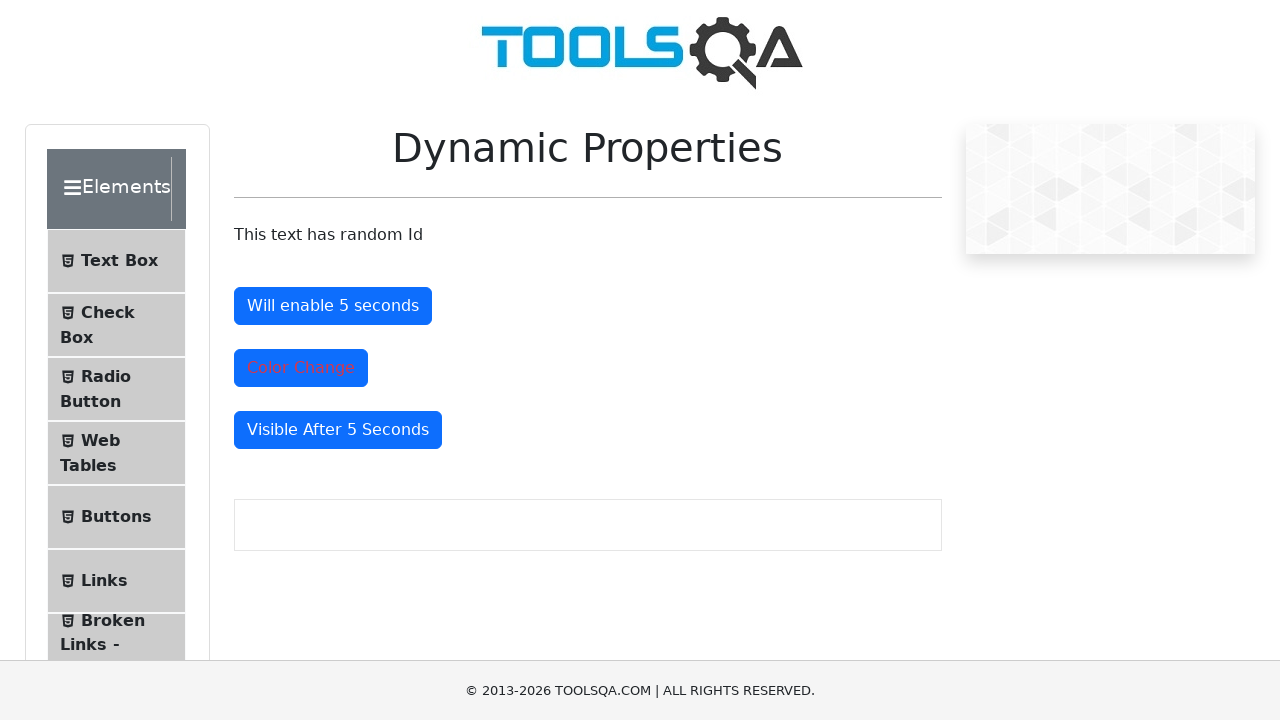

Located visibleAfter button element after wait
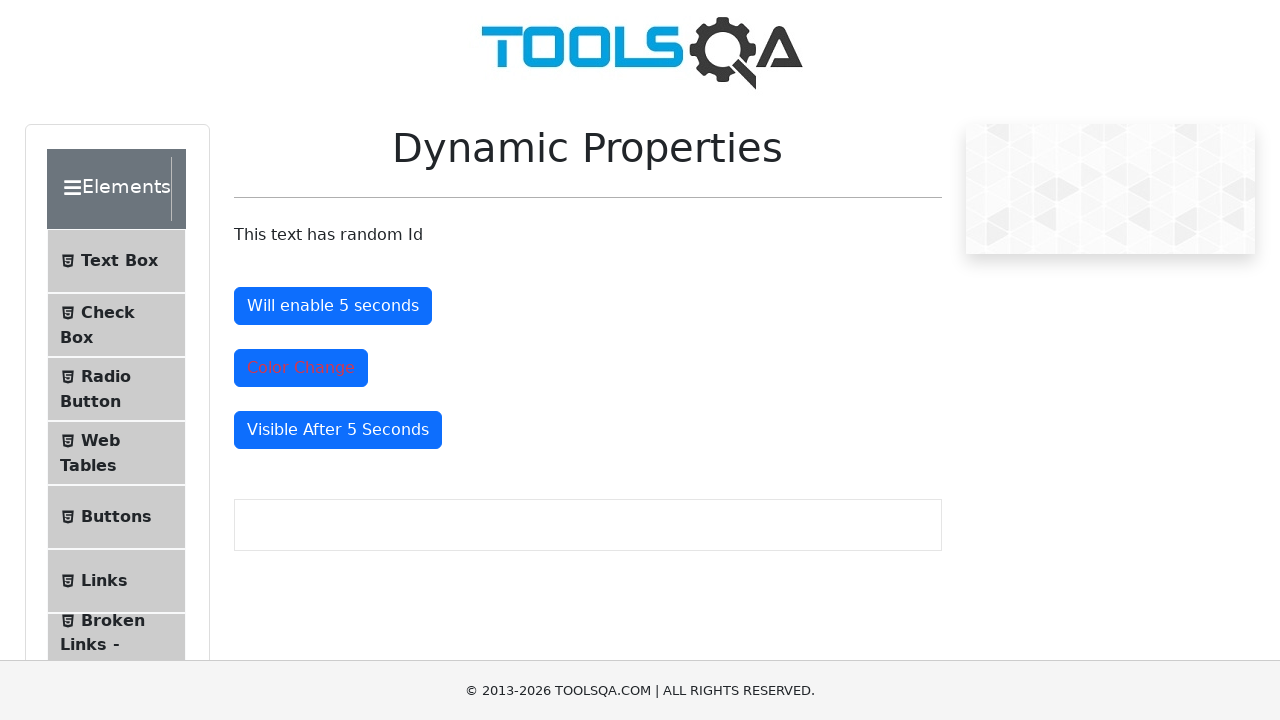

VisibleAfter button element is displayed after wait
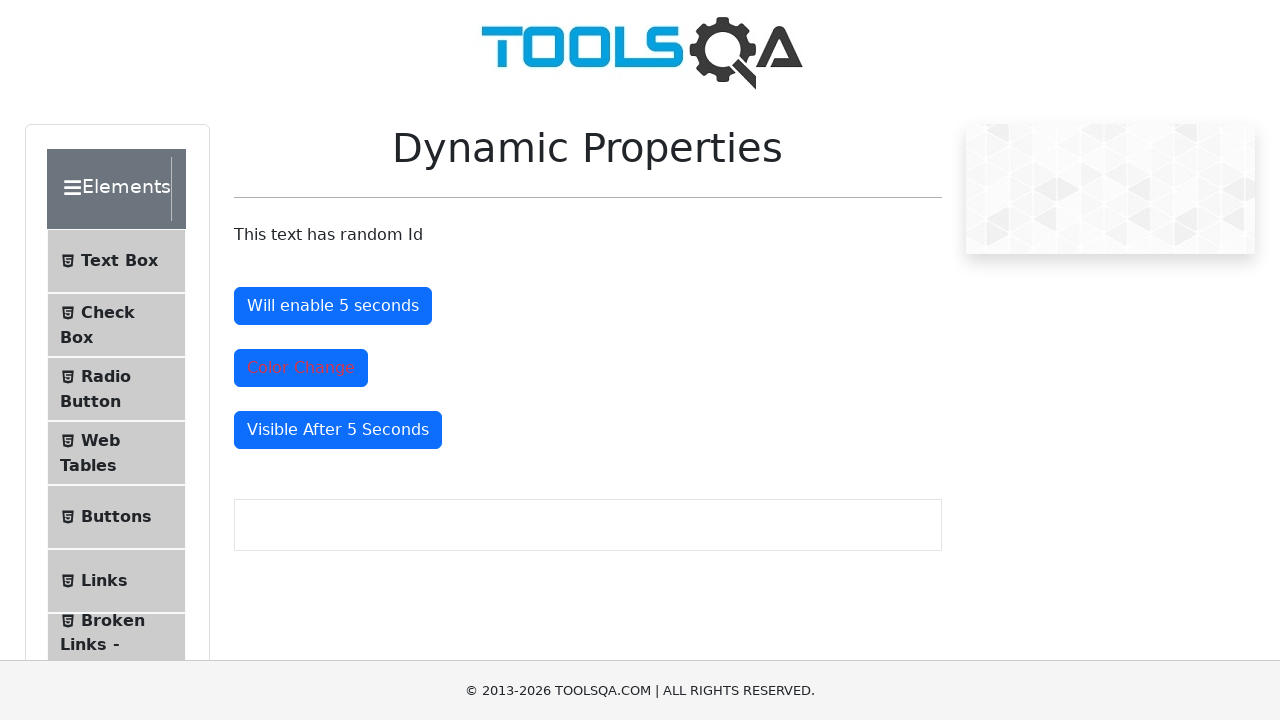

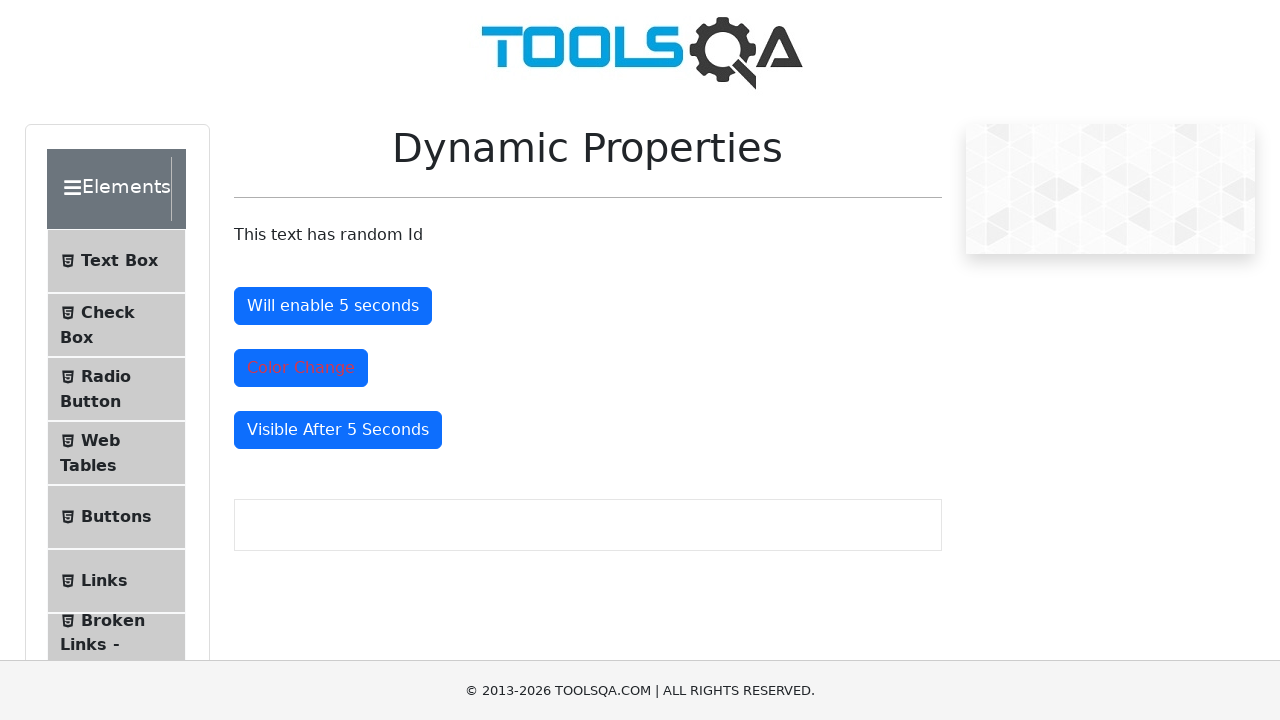